Tests redirect link functionality by clicking a redirect link and verifying the user is redirected to the Status Codes page

Starting URL: https://the-internet.herokuapp.com/redirector

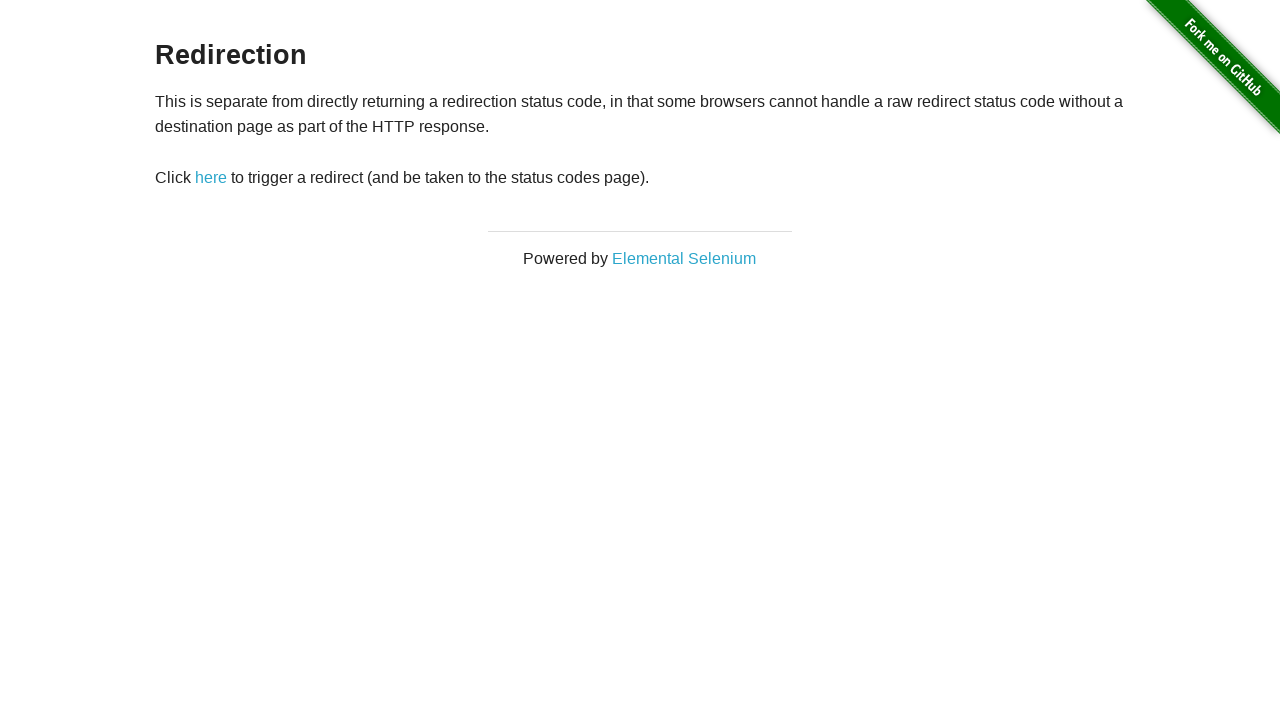

Redirect link element loaded on the Redirector page
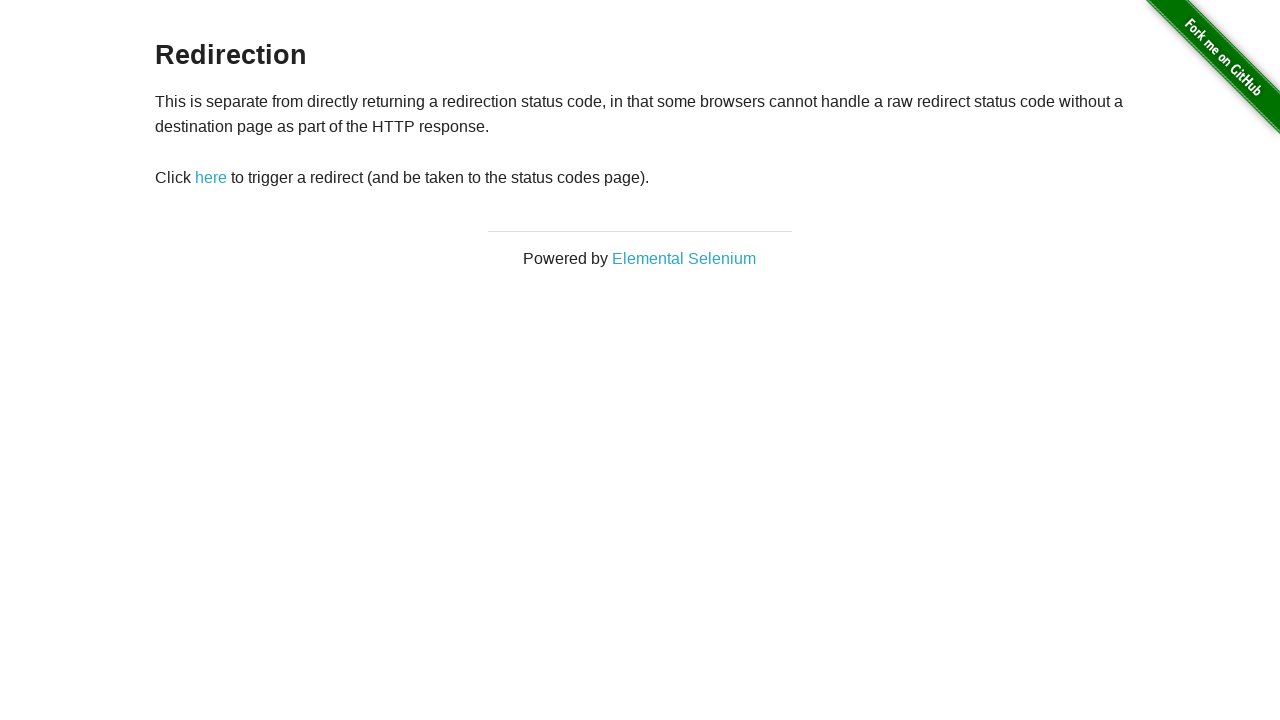

Clicked the 'Redirect here' link at (211, 178) on a#redirect
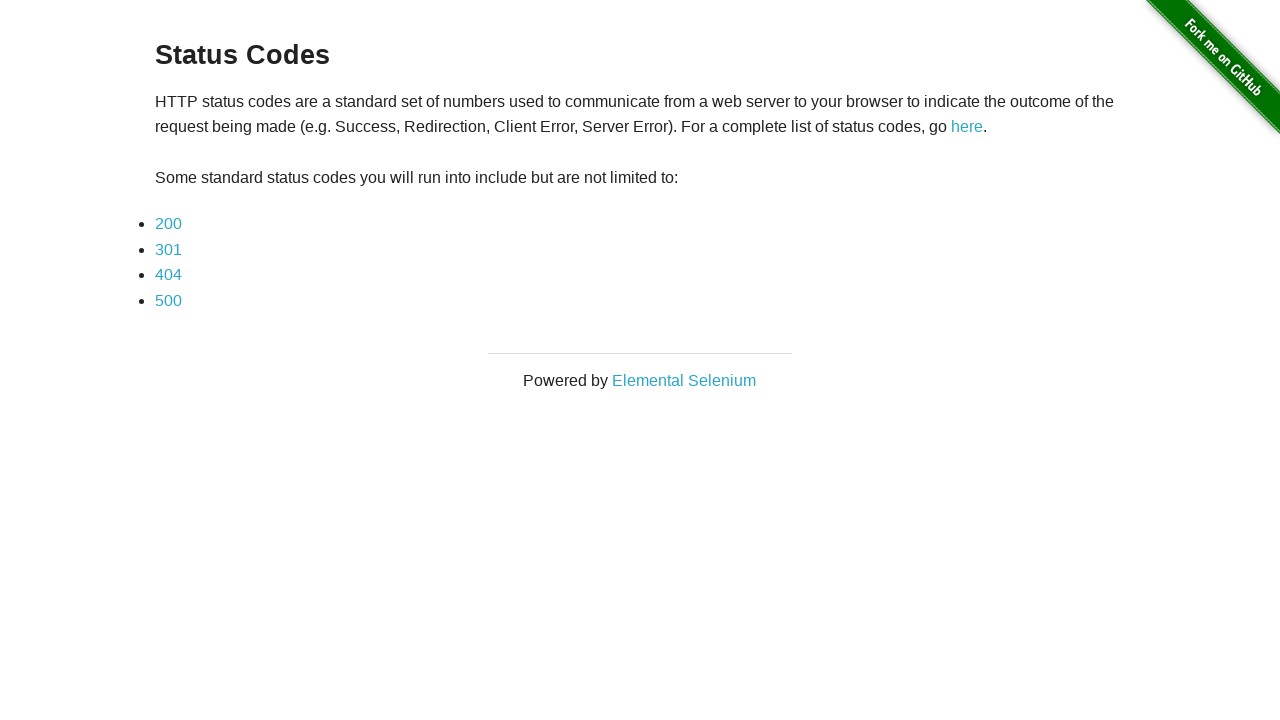

User redirected to Status Codes page URL
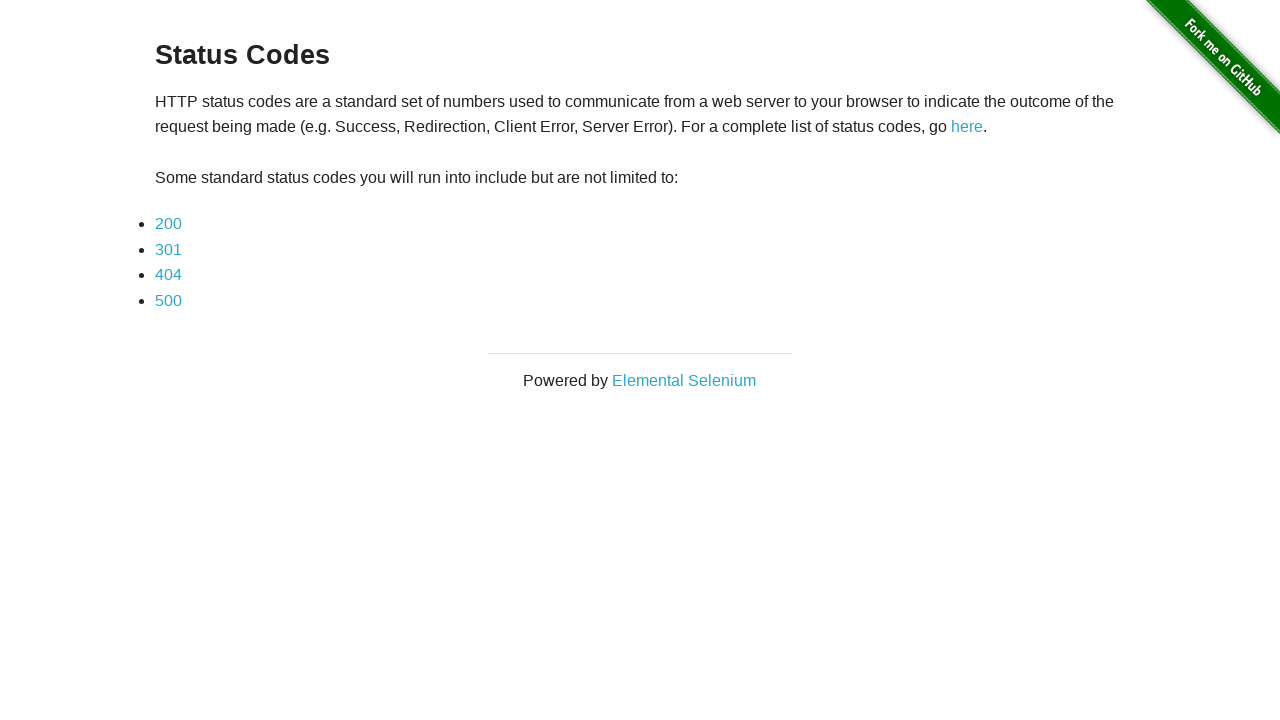

Status Codes page heading is visible
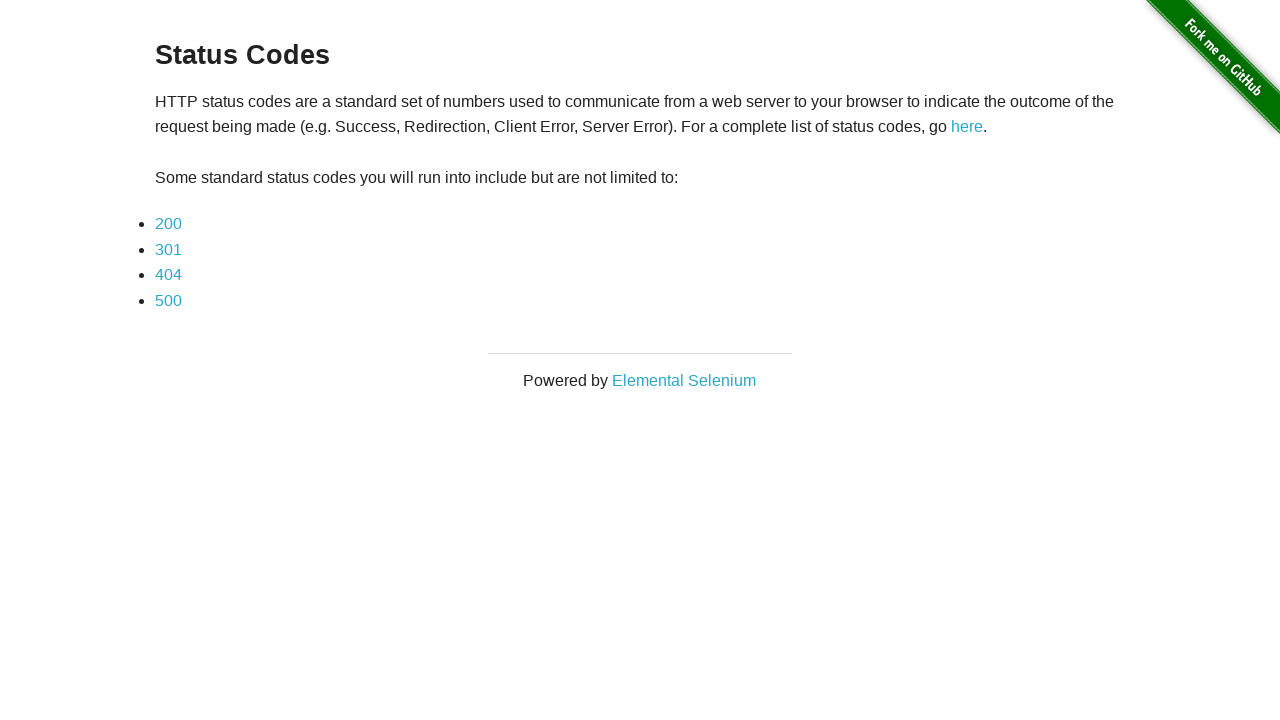

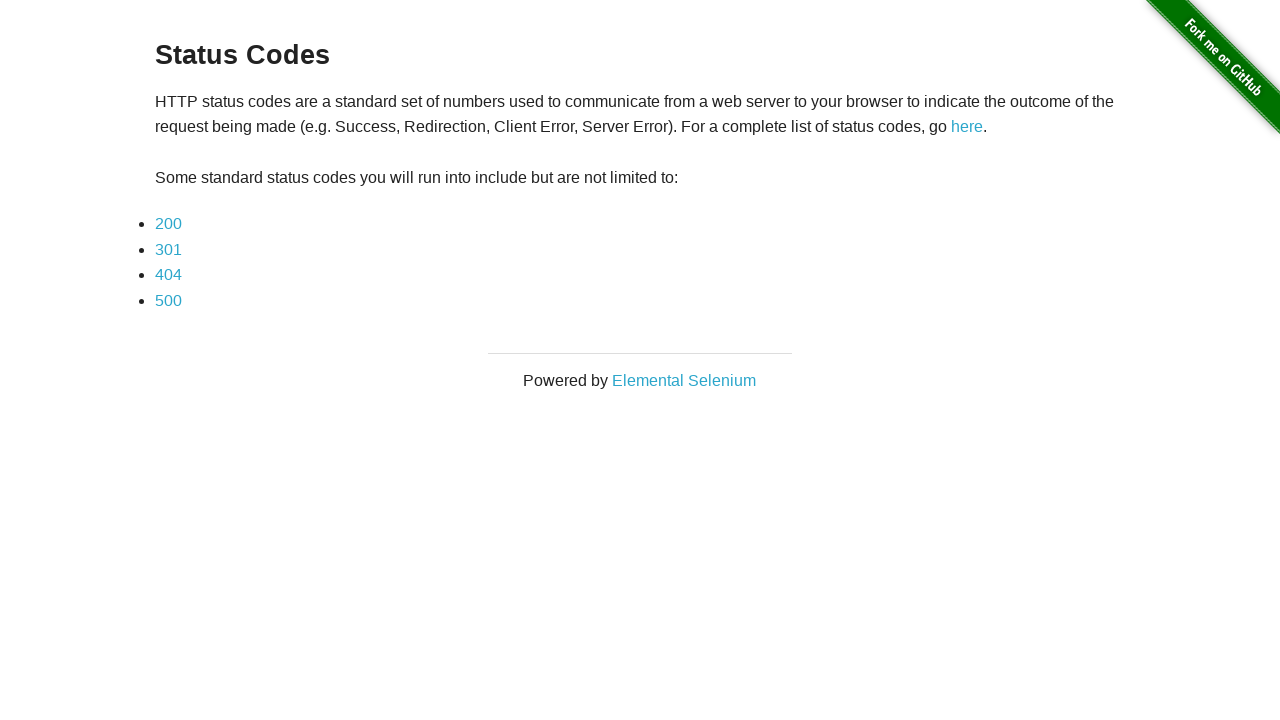